Tests the age form by entering a name and age, submitting the form, and verifying the result message

Starting URL: https://kristinek.github.io/site/examples/age

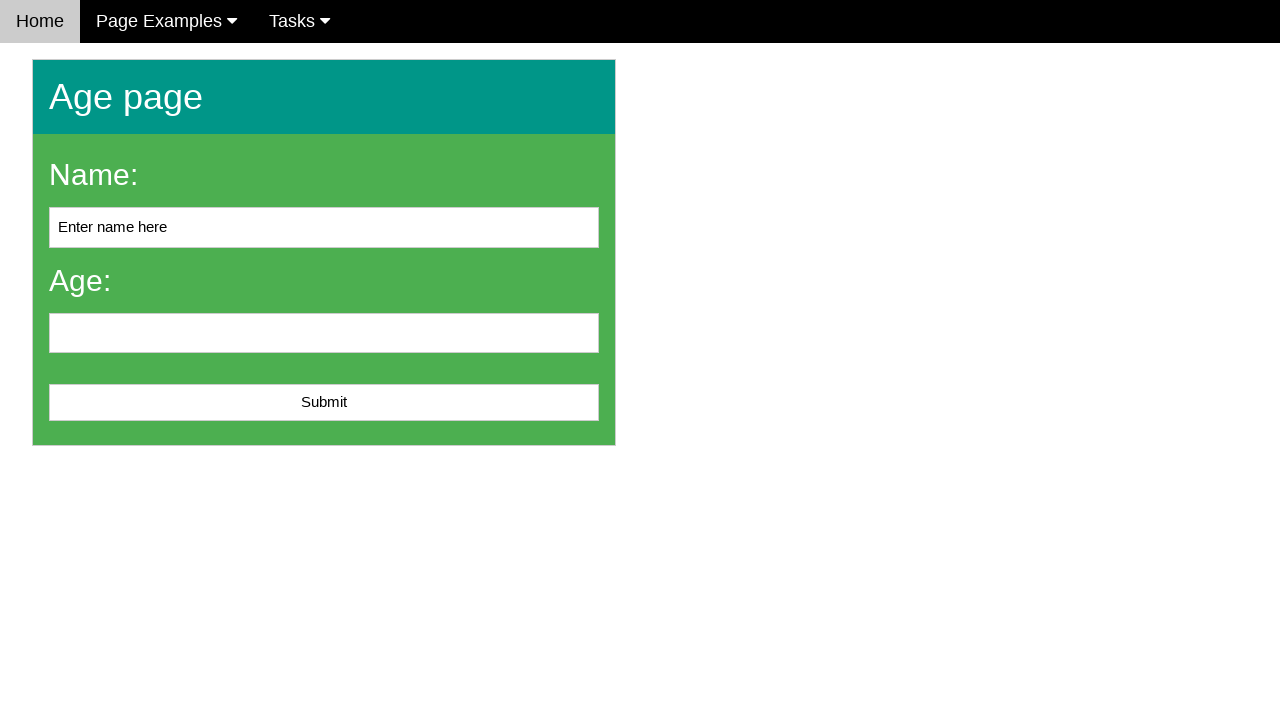

Cleared the name input field on #name
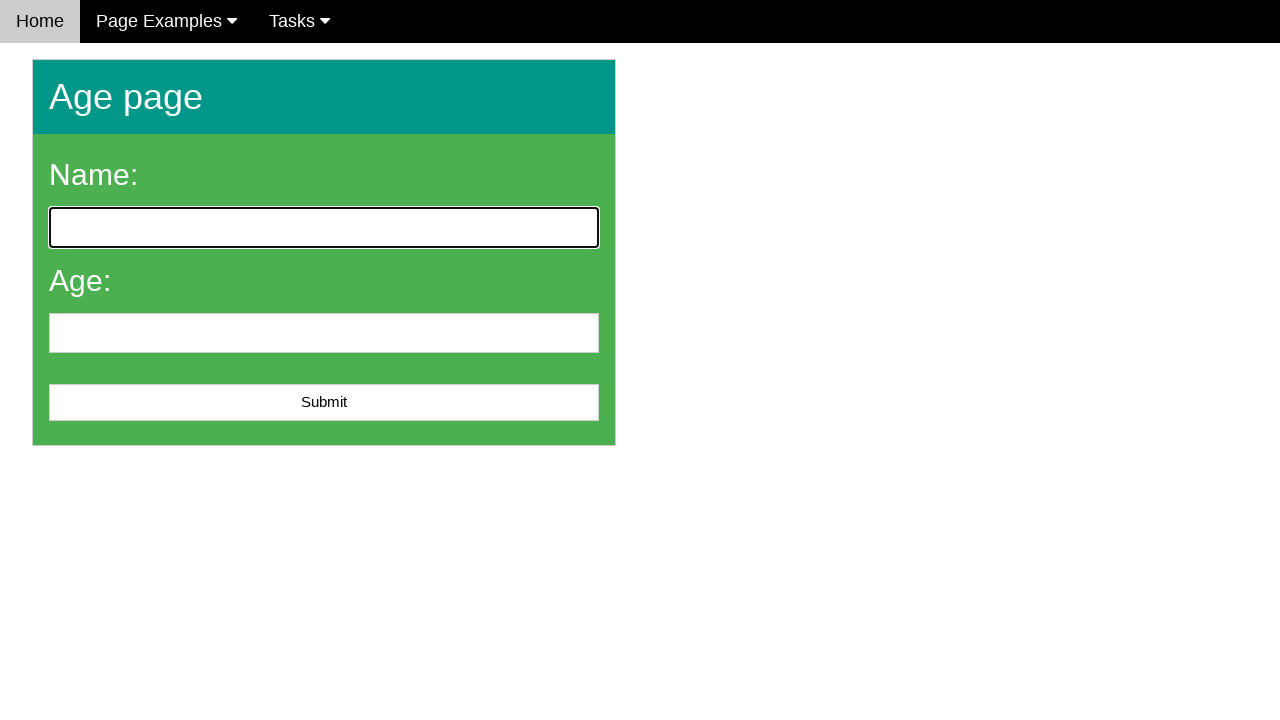

Entered 'John' in the name field on #name
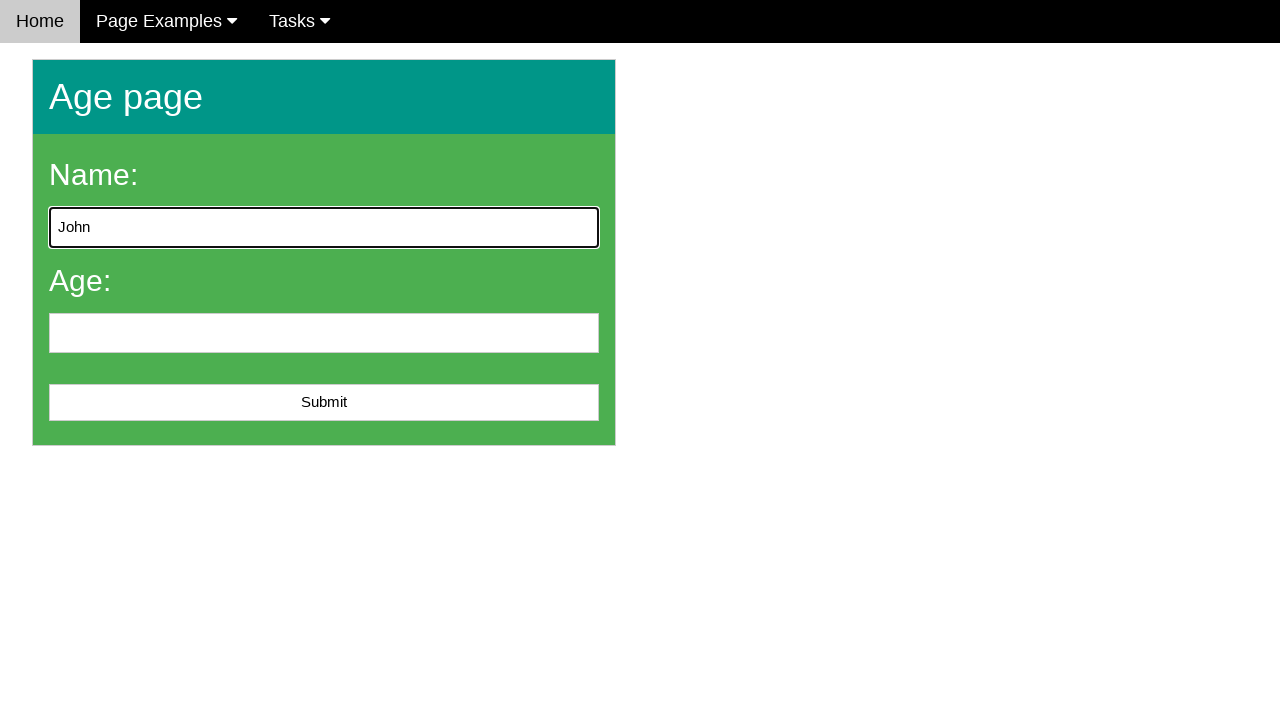

Entered '25' in the age field on #age
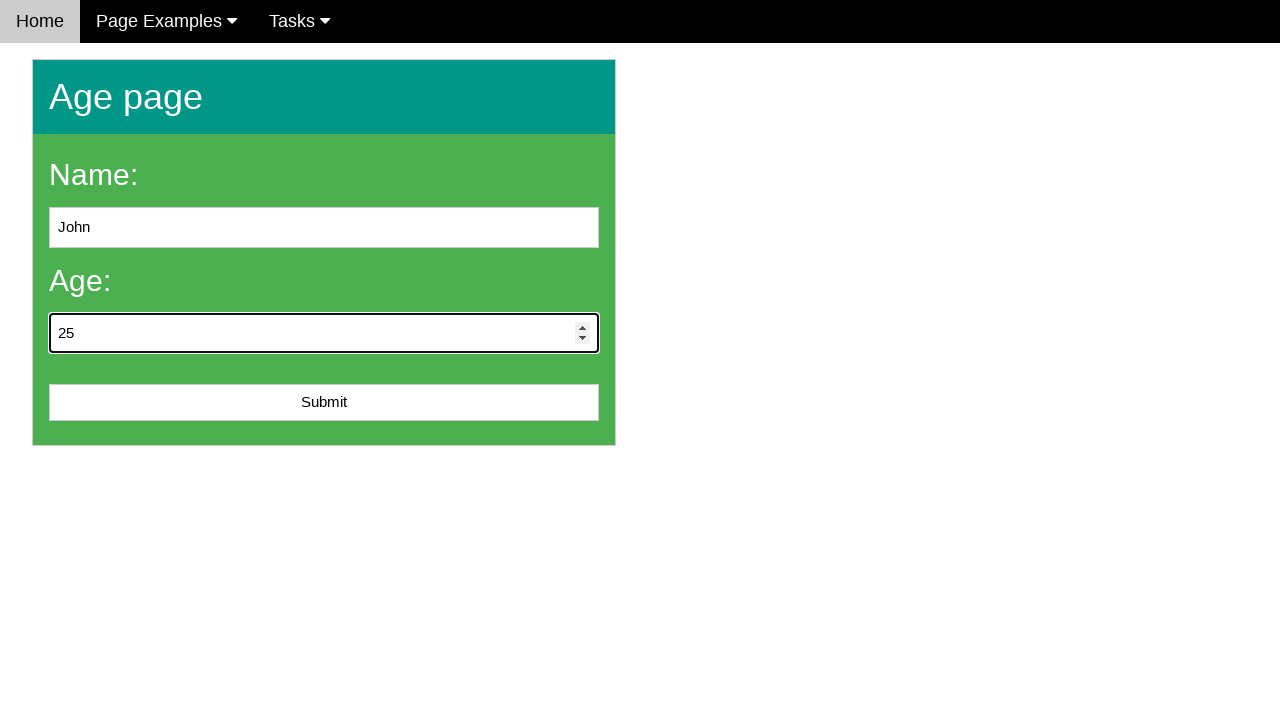

Clicked the submit button at (324, 403) on #submit
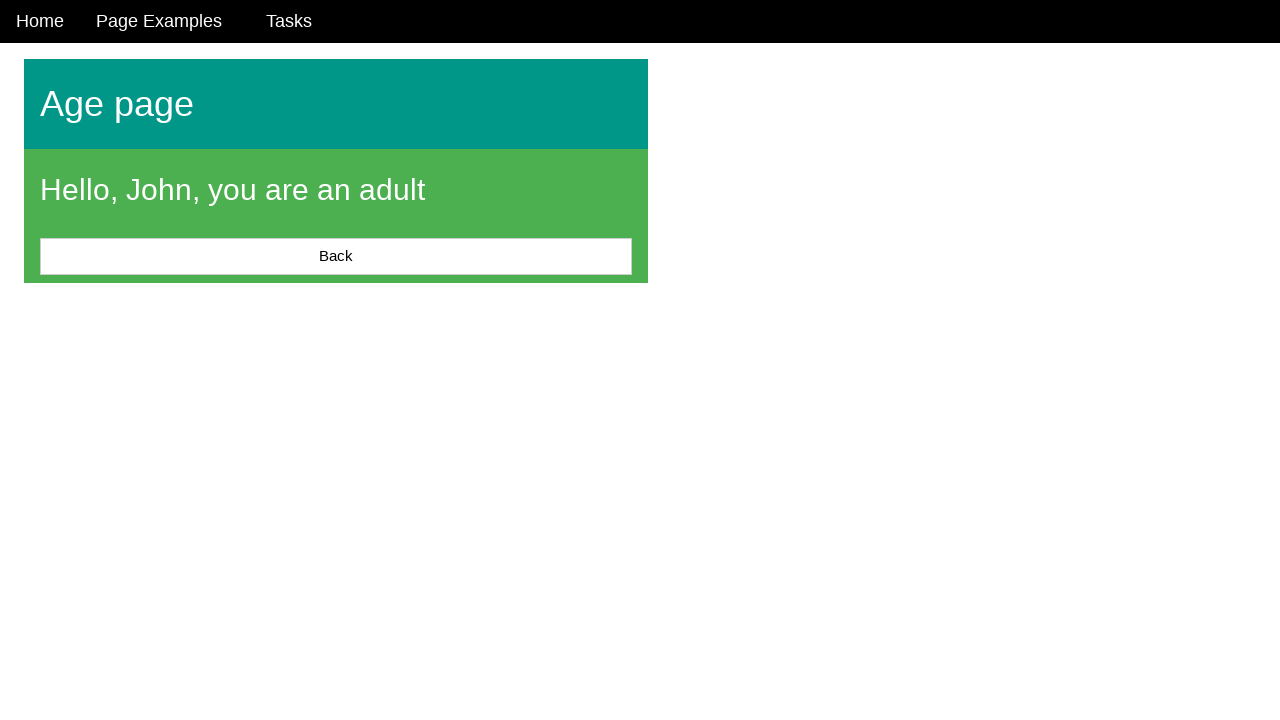

Result message loaded and is visible
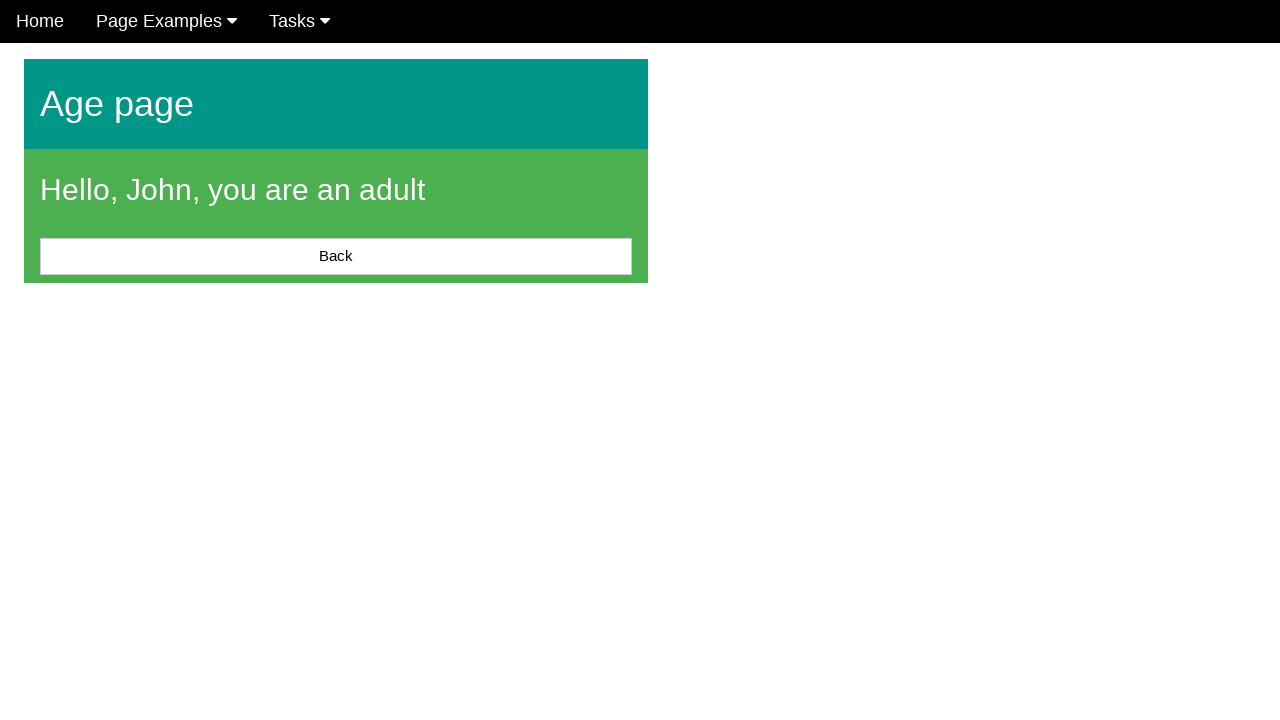

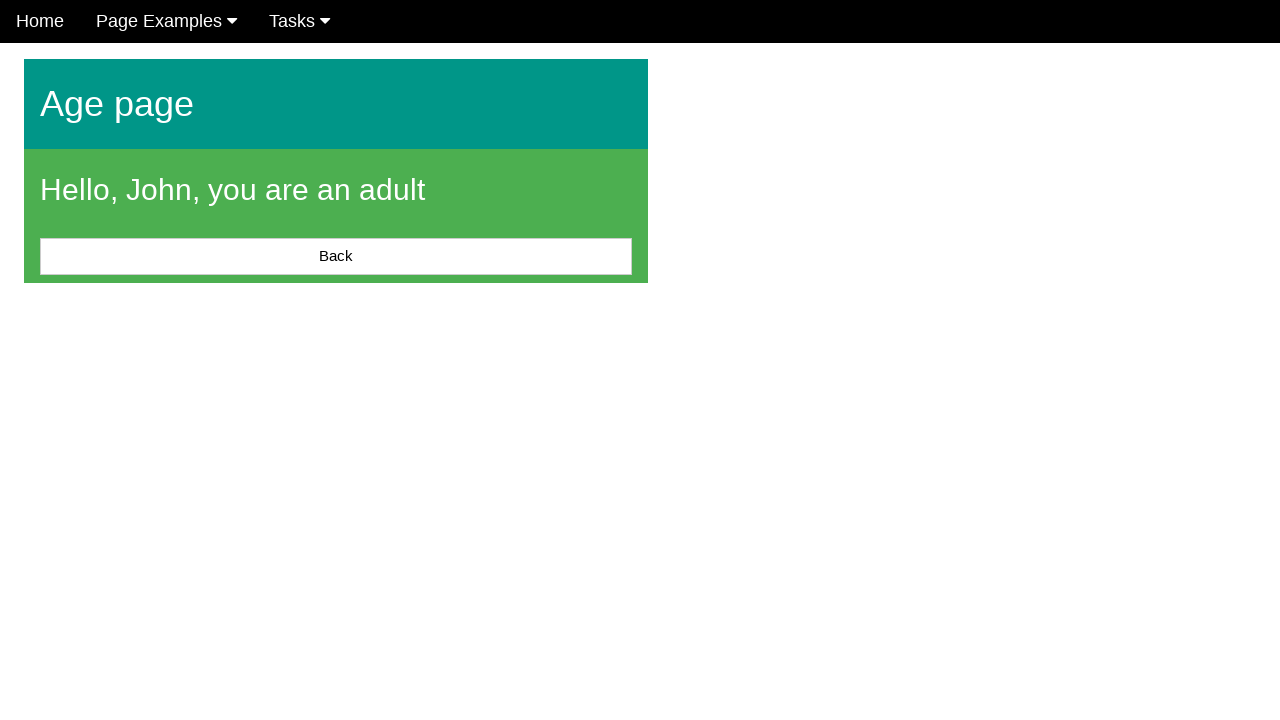